Tests that Clear completed button is hidden when no items are completed

Starting URL: https://demo.playwright.dev/todomvc

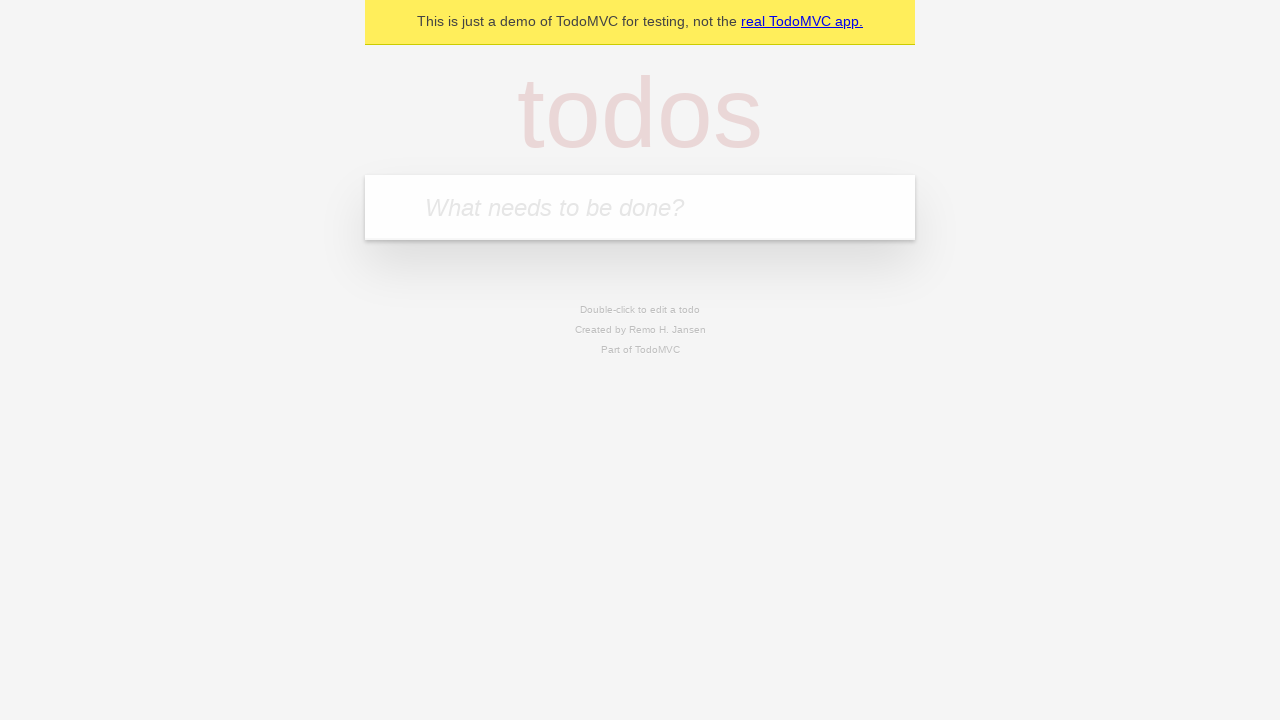

Navigated to TodoMVC demo application
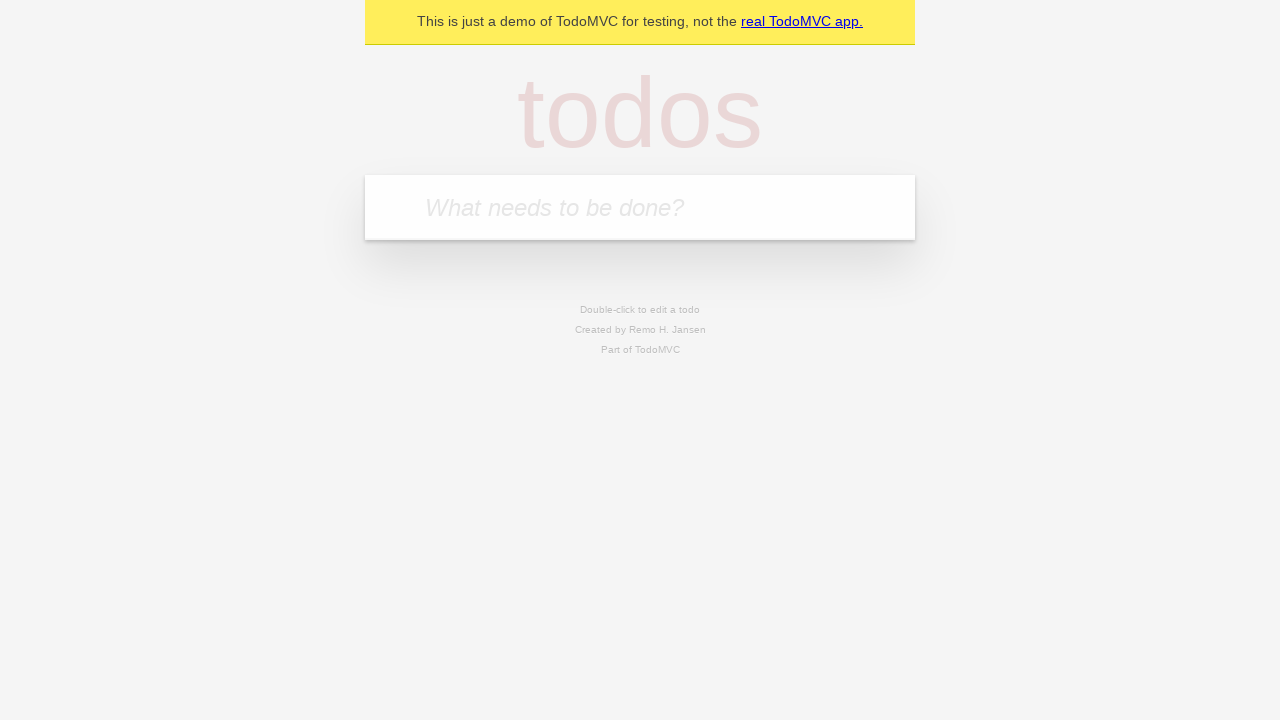

Located the new todo input field
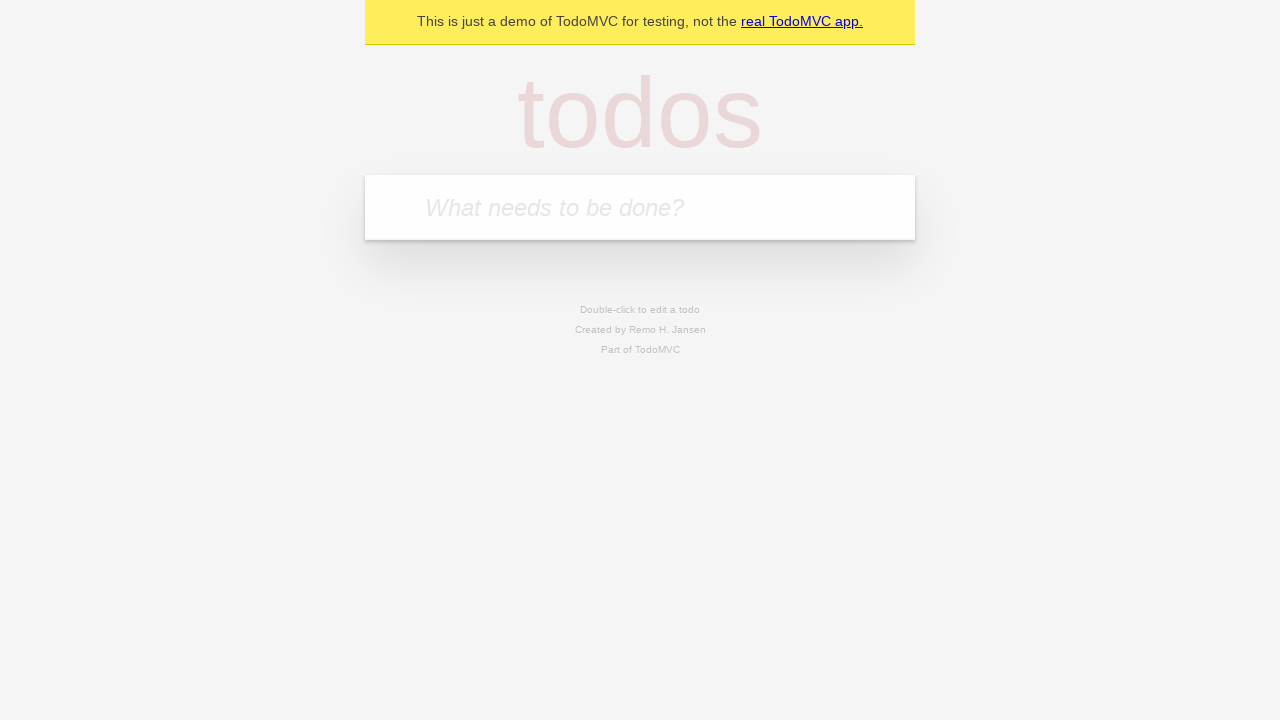

Filled todo input with 'buy some cheese' on internal:attr=[placeholder="What needs to be done?"i]
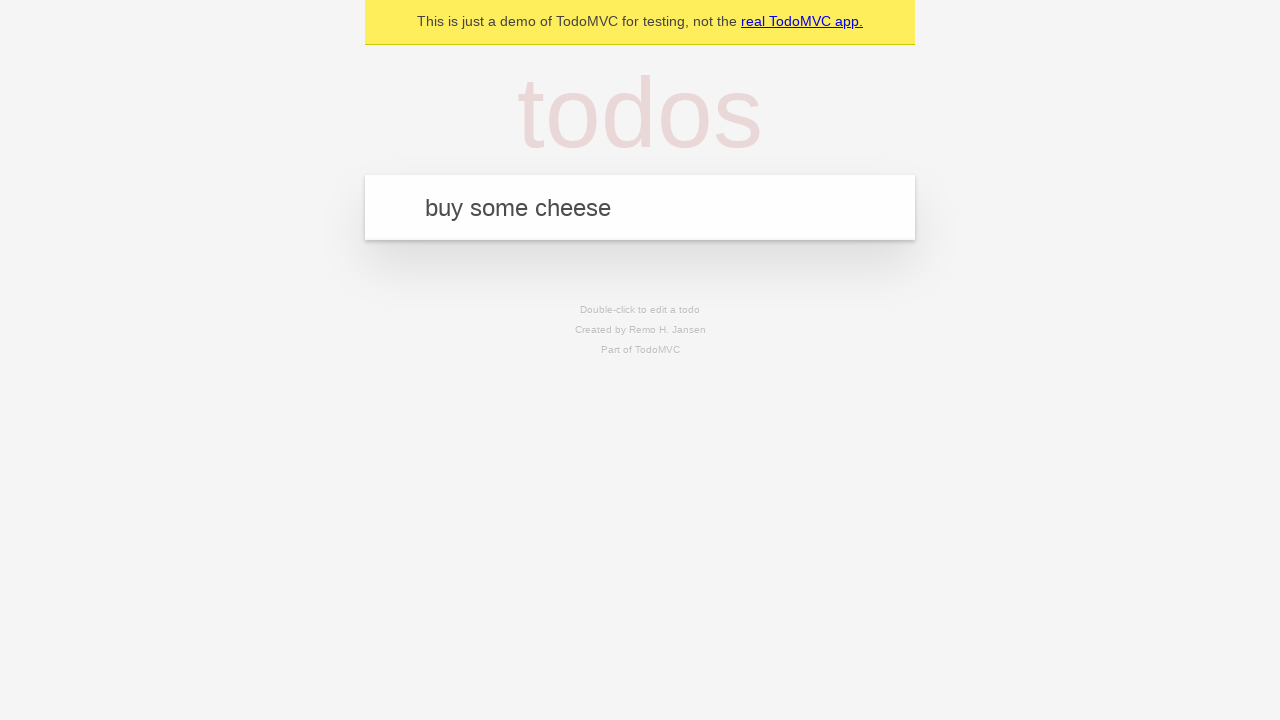

Pressed Enter to create todo 'buy some cheese' on internal:attr=[placeholder="What needs to be done?"i]
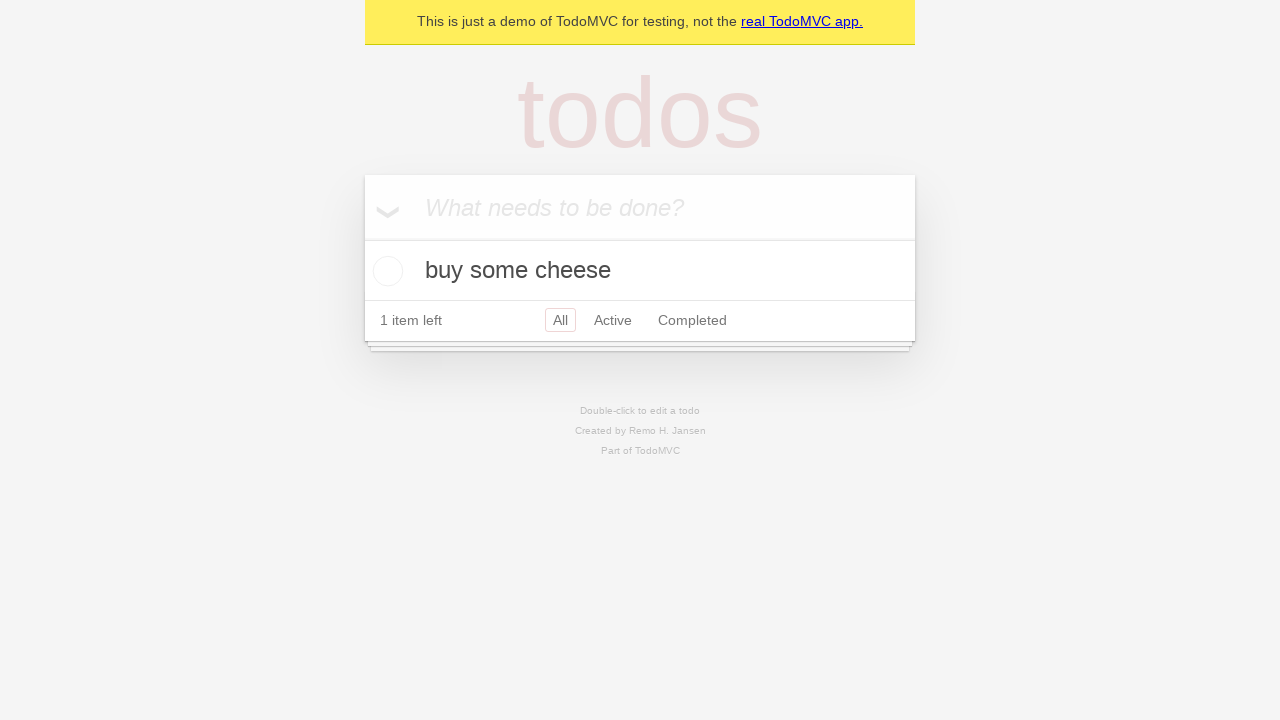

Filled todo input with 'feed the cat' on internal:attr=[placeholder="What needs to be done?"i]
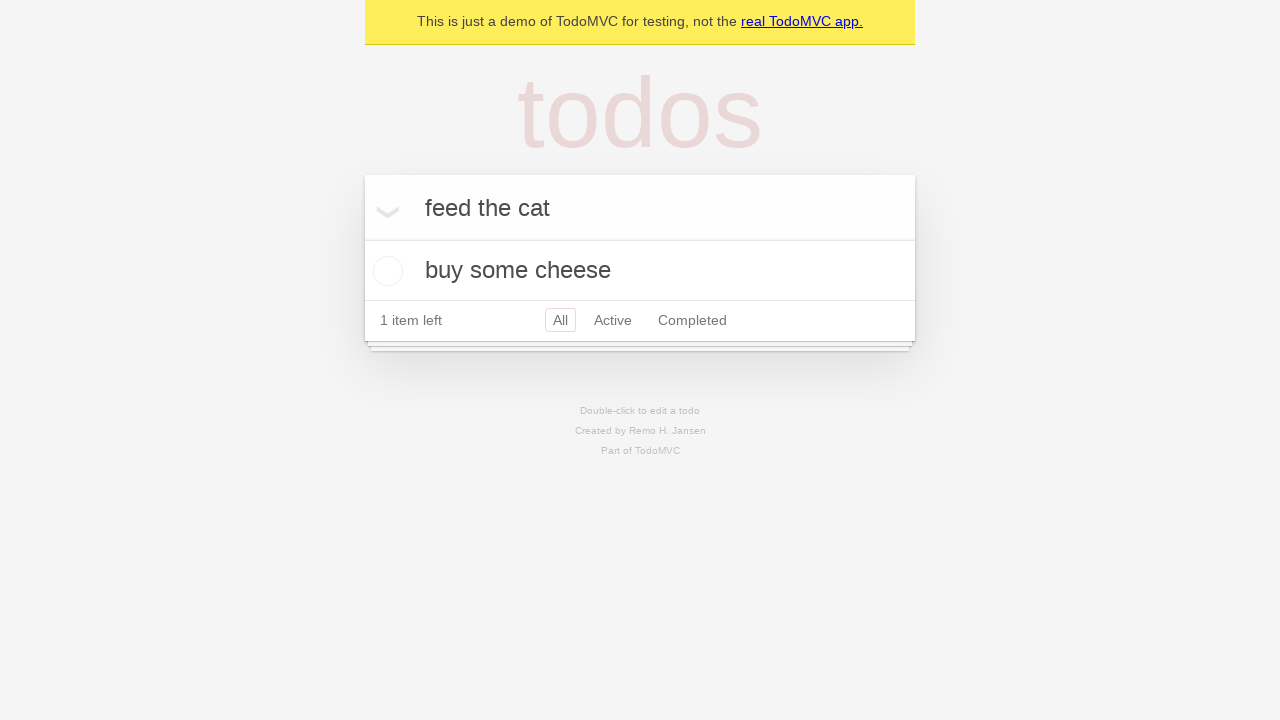

Pressed Enter to create todo 'feed the cat' on internal:attr=[placeholder="What needs to be done?"i]
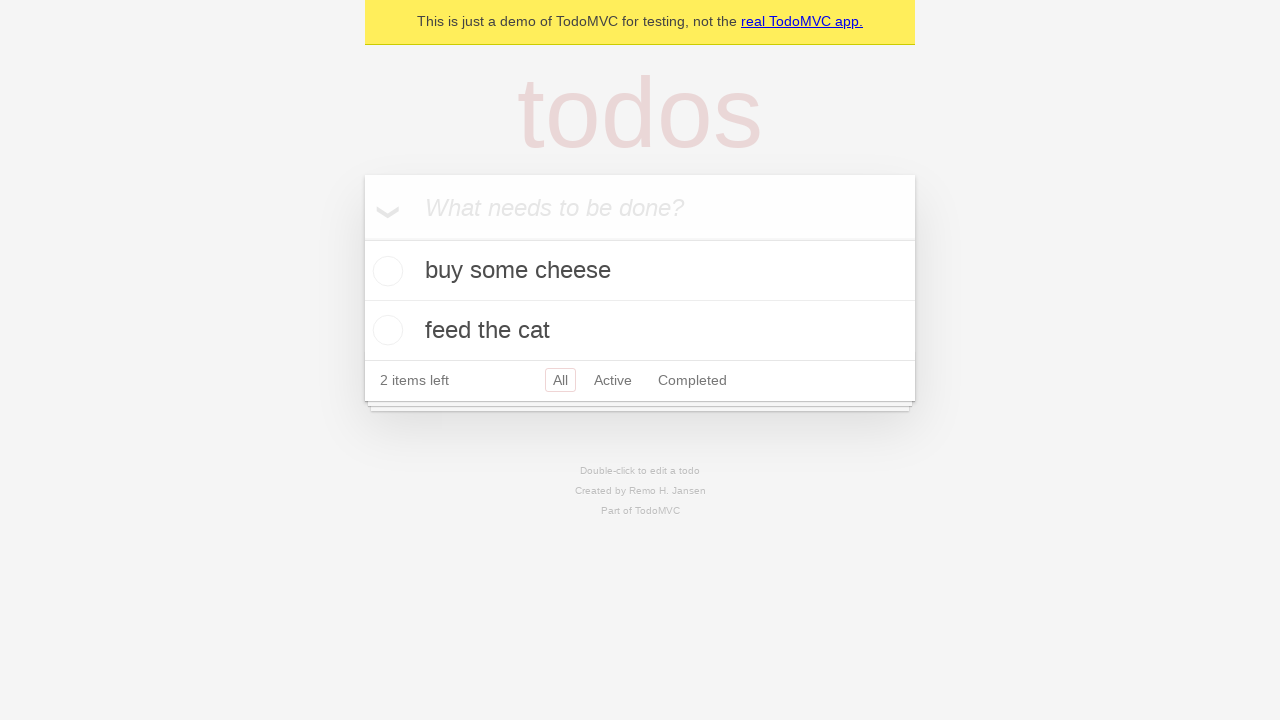

Filled todo input with 'book a doctors appointment' on internal:attr=[placeholder="What needs to be done?"i]
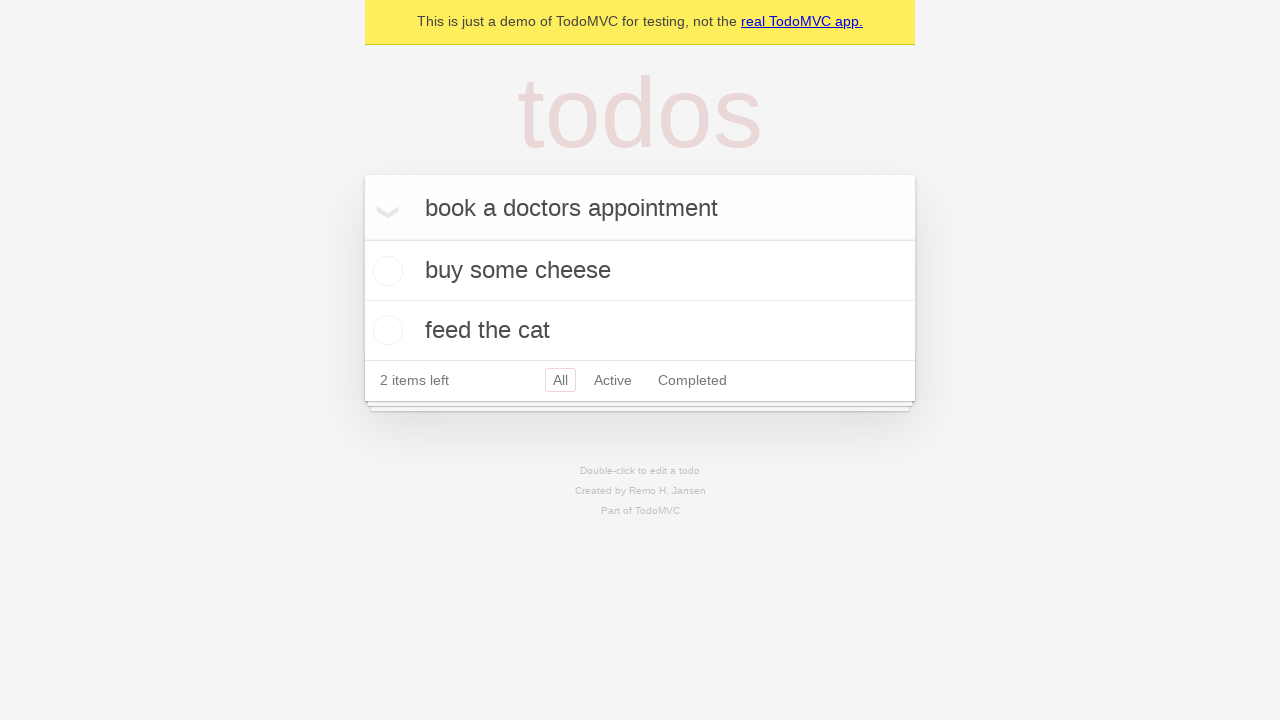

Pressed Enter to create todo 'book a doctors appointment' on internal:attr=[placeholder="What needs to be done?"i]
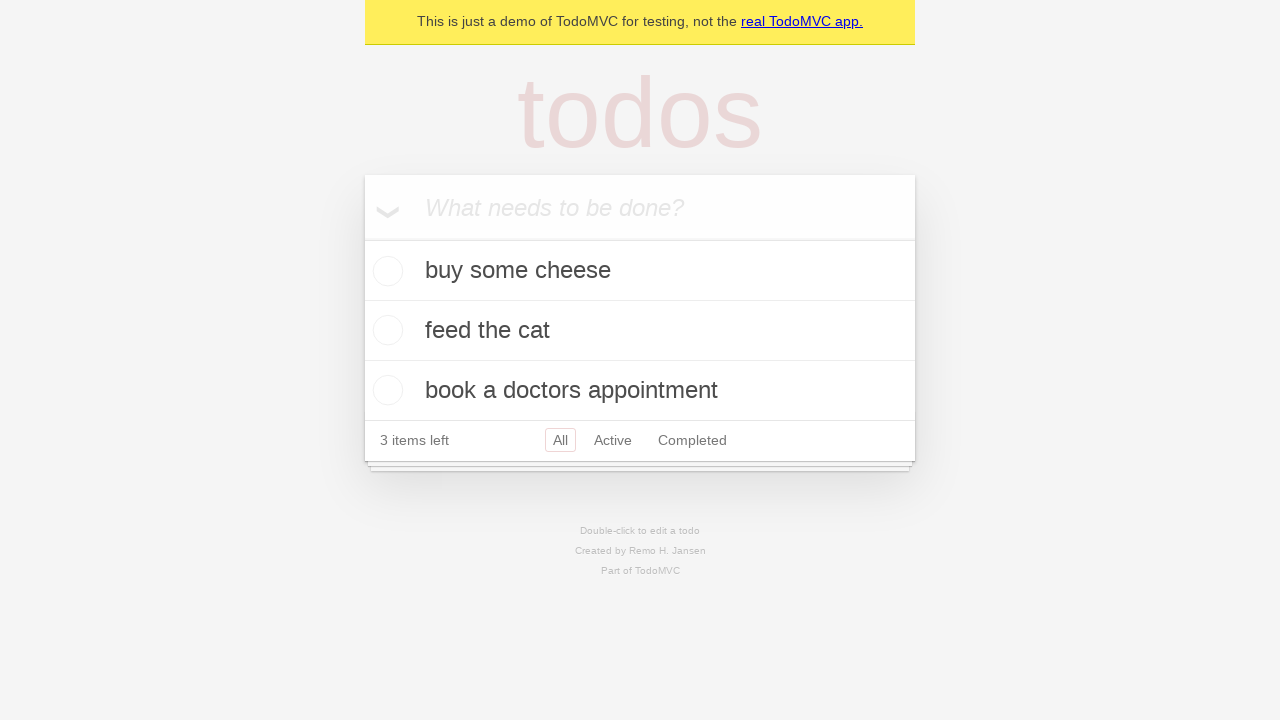

Checked the first todo item as completed at (385, 271) on .todo-list li .toggle >> nth=0
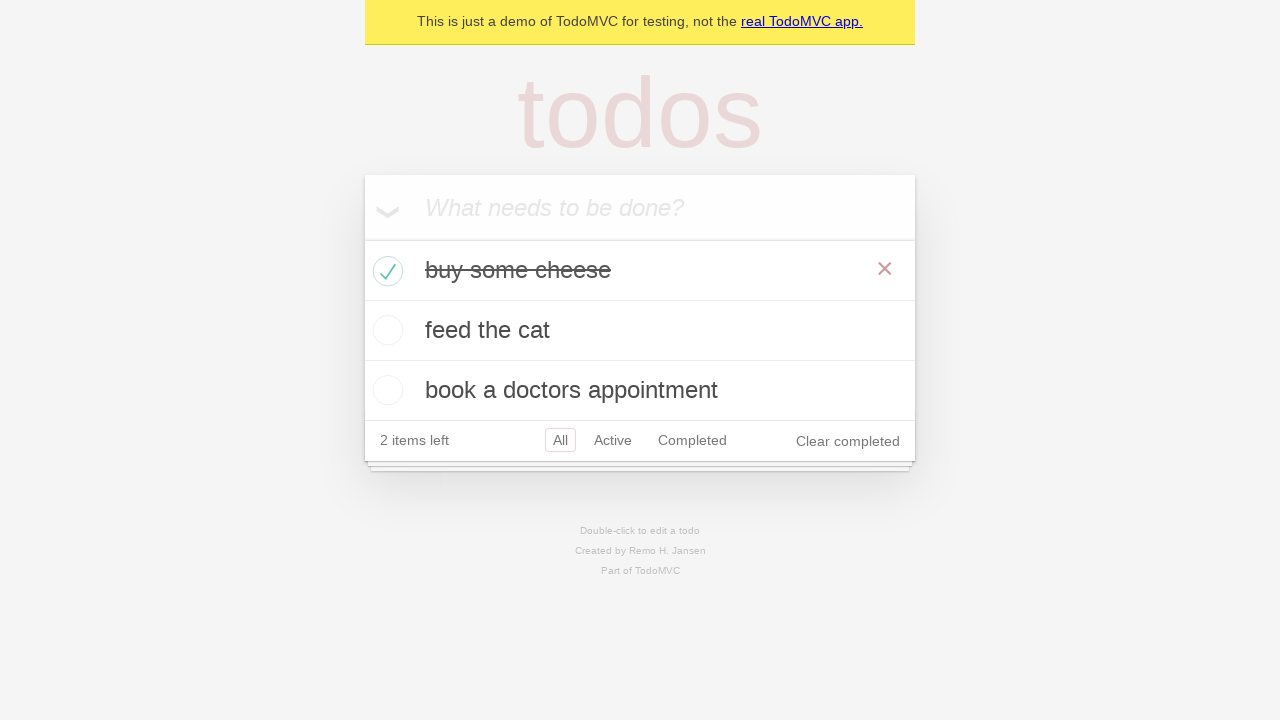

Clicked 'Clear completed' button to remove completed items at (848, 441) on internal:role=button[name="Clear completed"i]
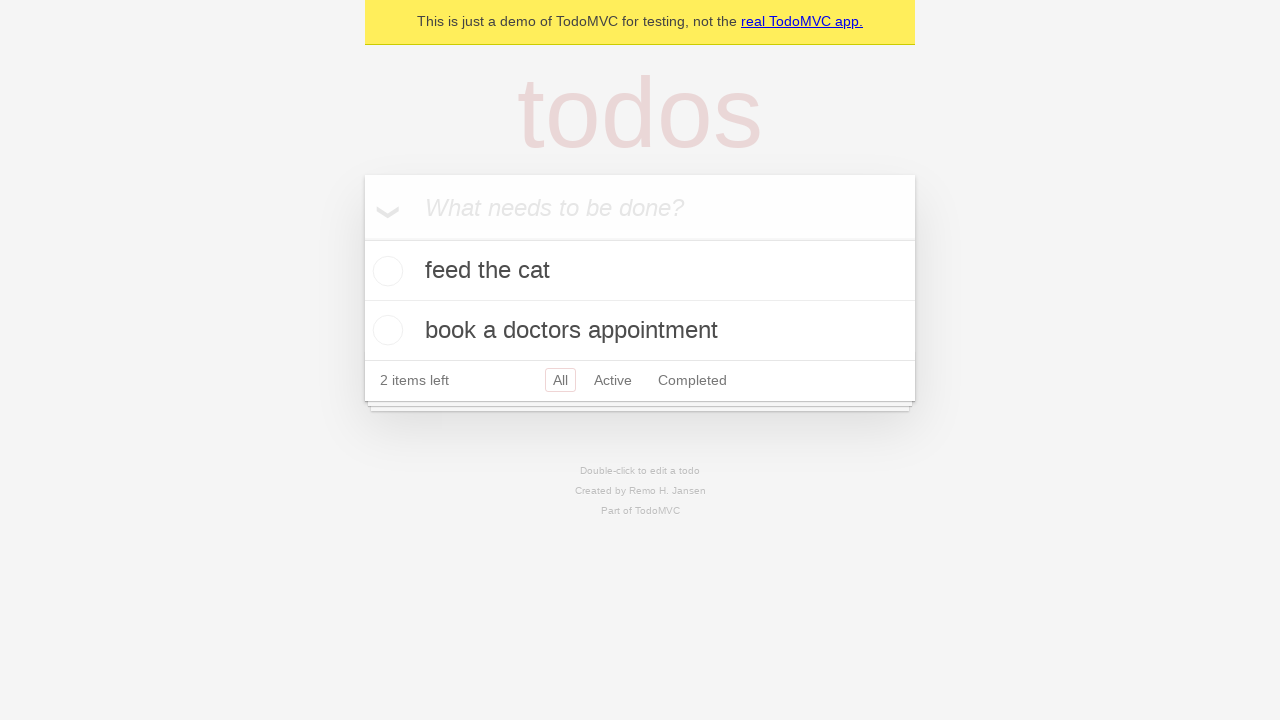

Waited for 'Clear completed' button to be hidden
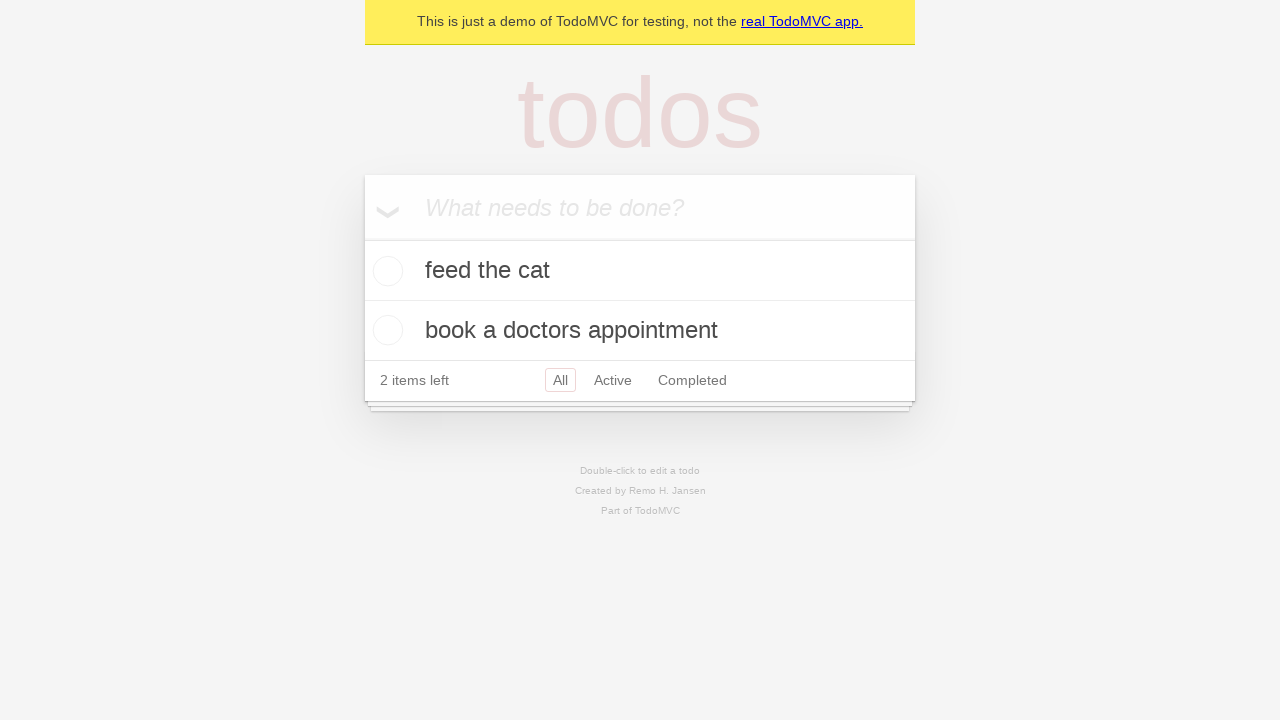

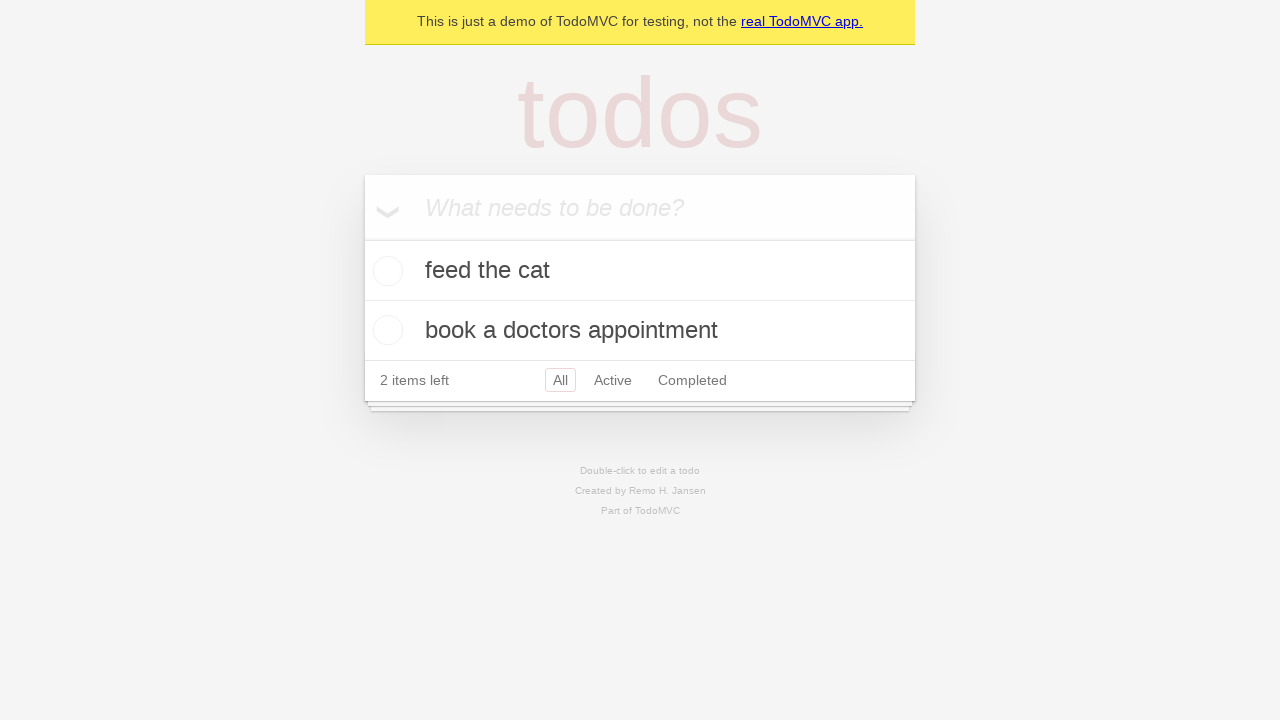